Tests geolocation permissions with ask/default setting by navigating to permission test site and clicking the location button

Starting URL: https://permission.site/

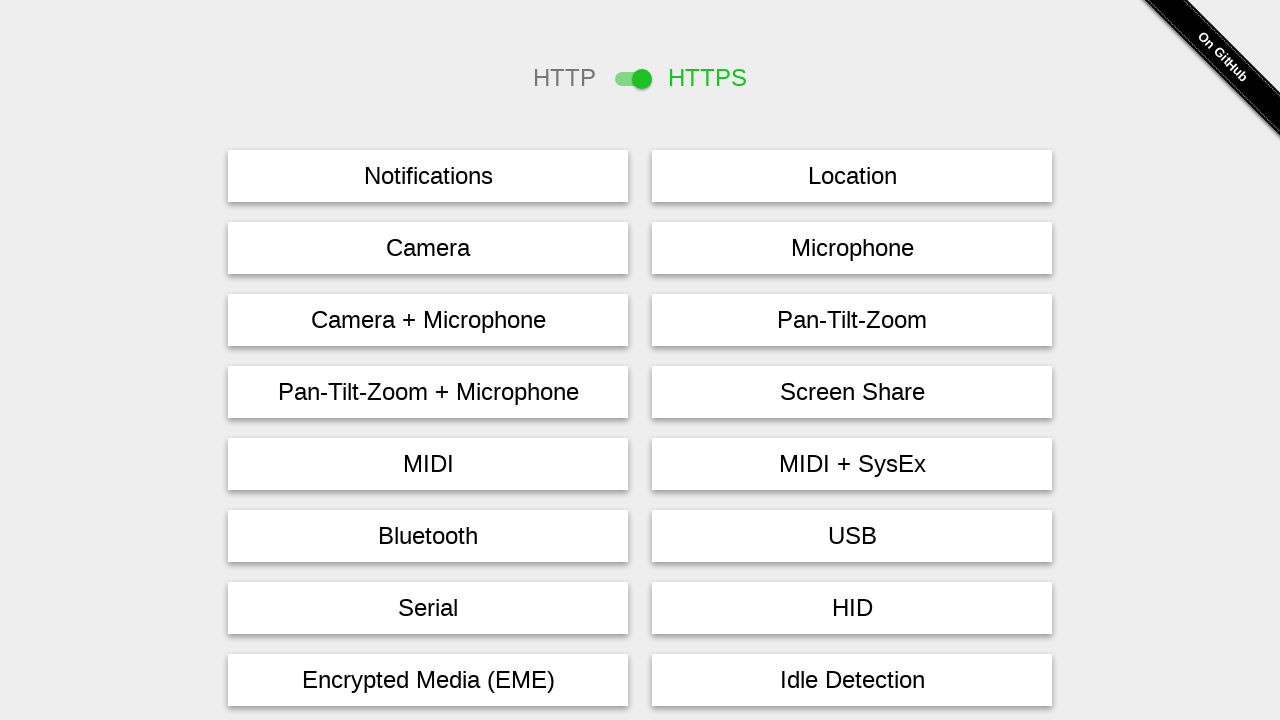

Clicked location permission test button at (852, 176) on #location
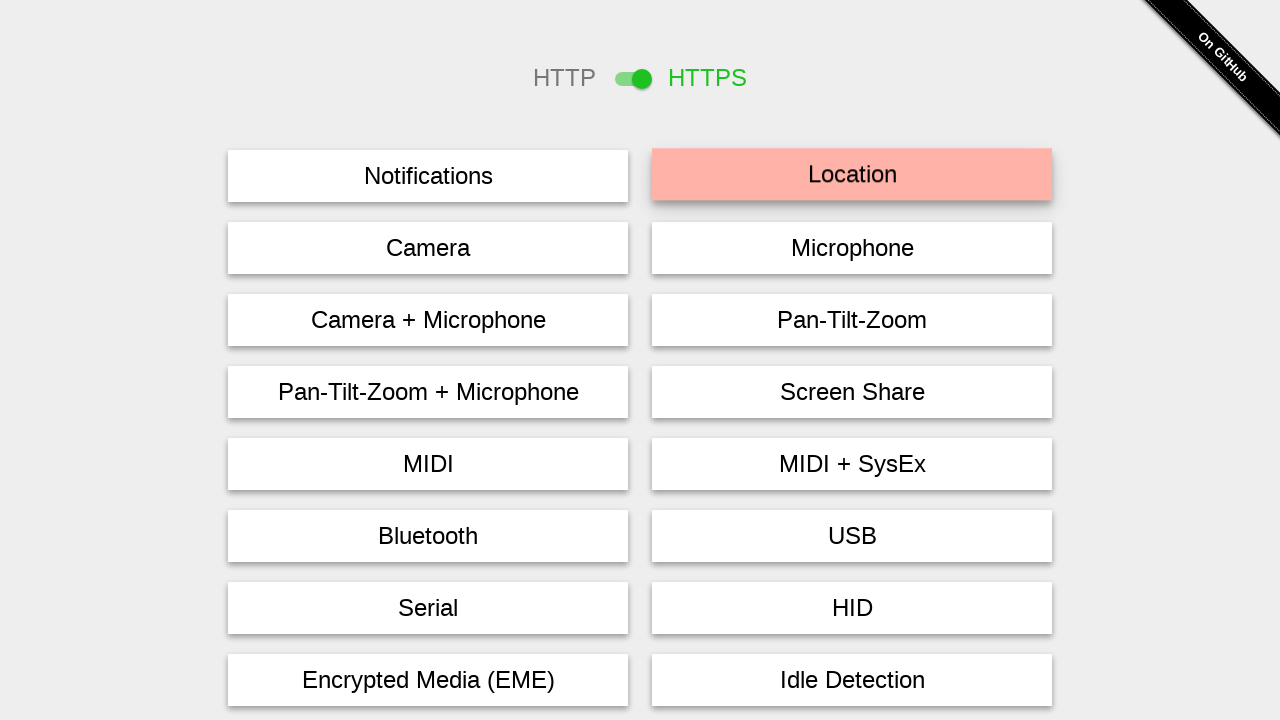

Waited for permission dialog to appear
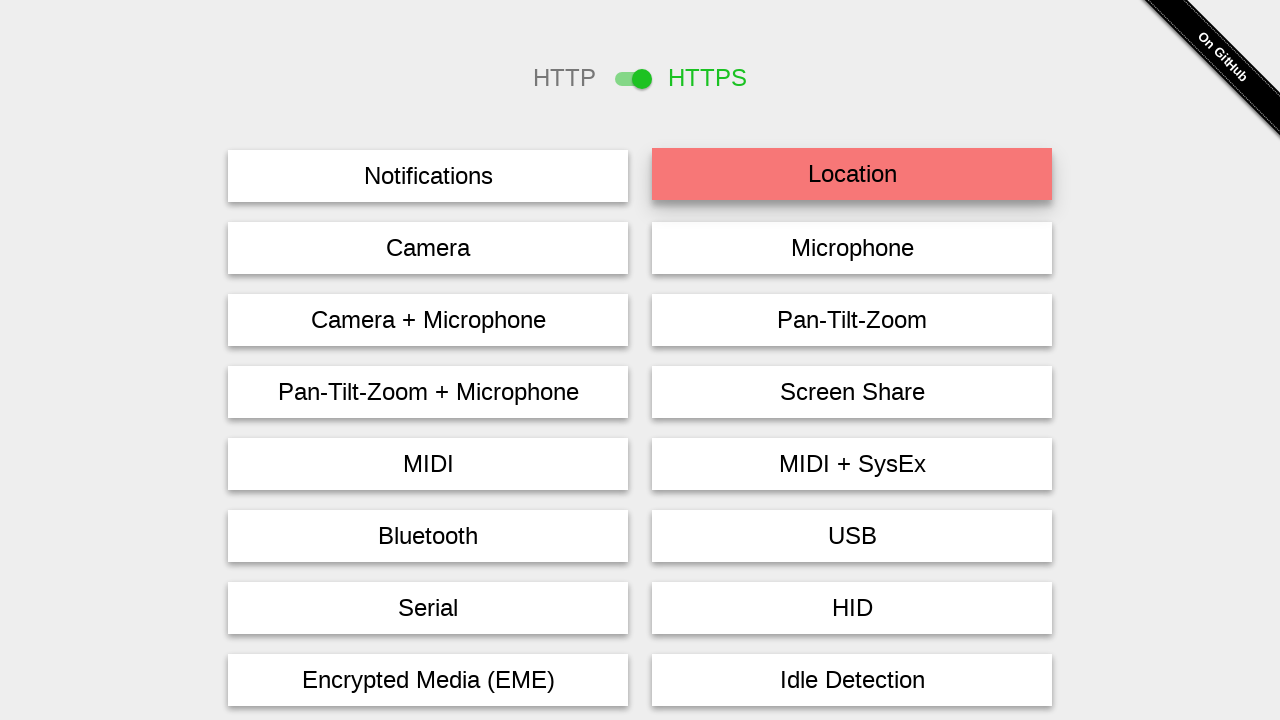

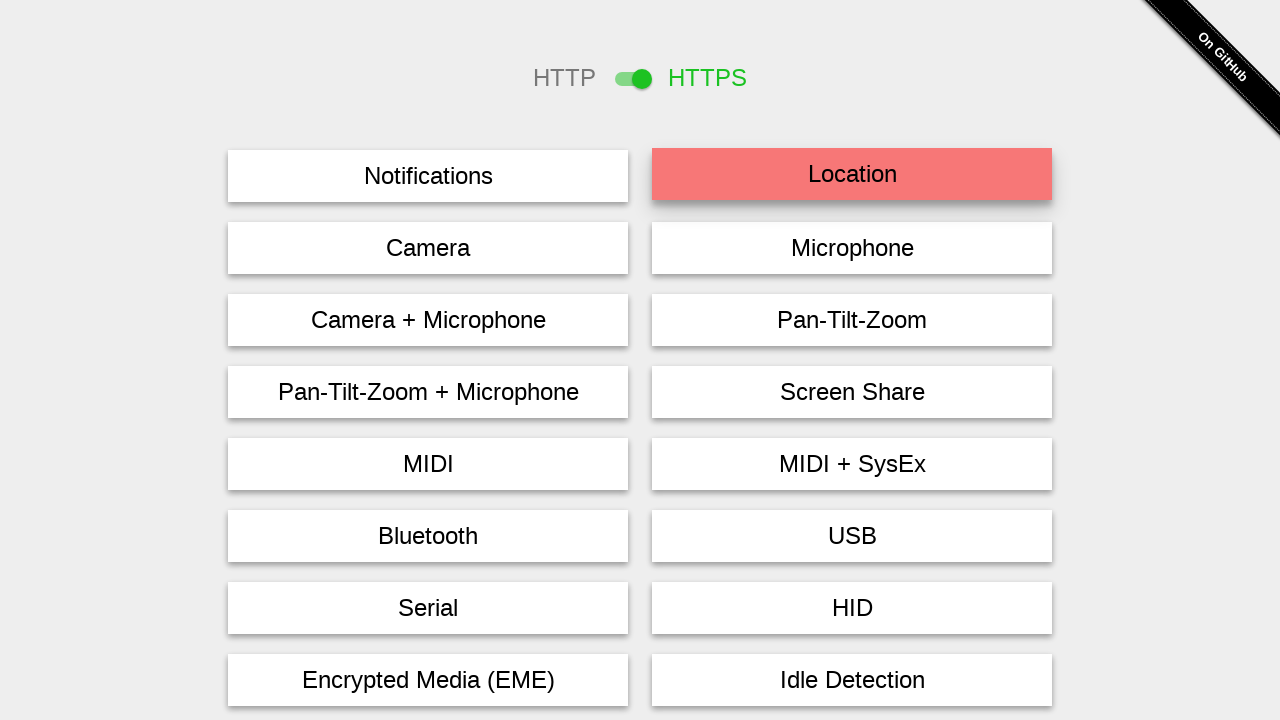